Tests validation when first name field is left empty

Starting URL: https://www.sharelane.com/cgi-bin/register.py

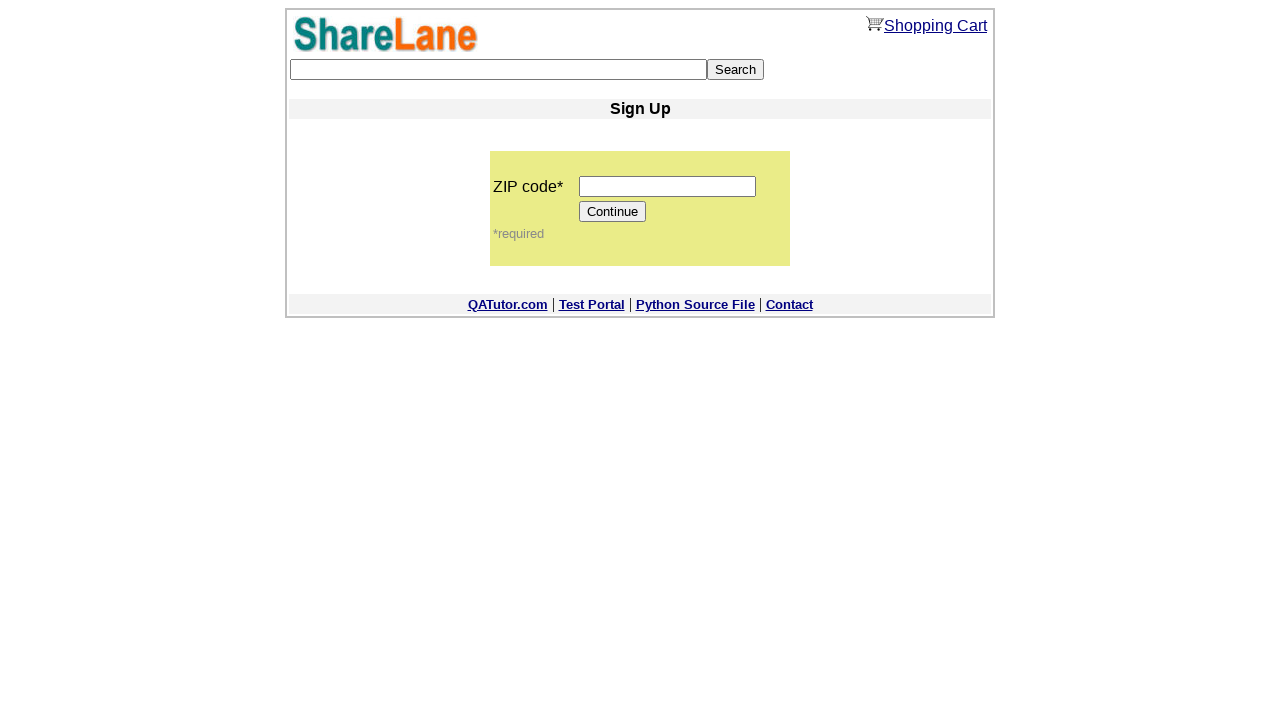

Entered zip code '12345' on input[name='zip_code']
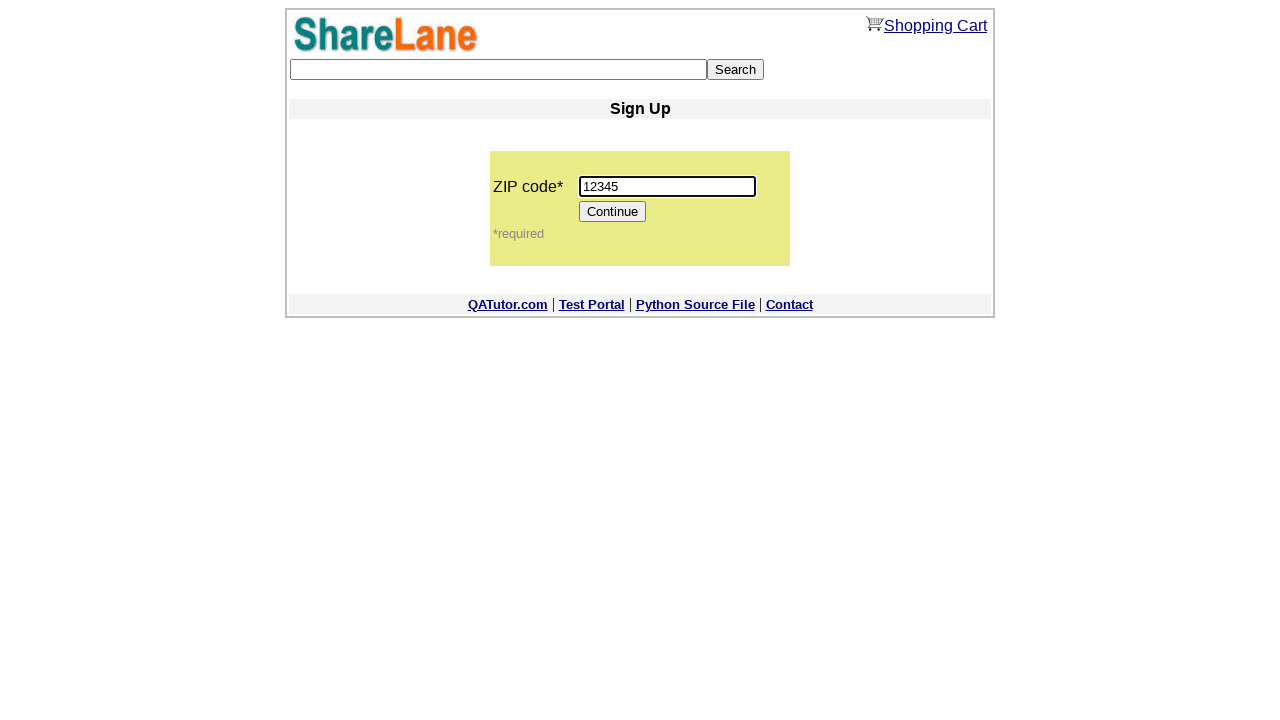

Clicked Continue button at (613, 212) on input[value='Continue']
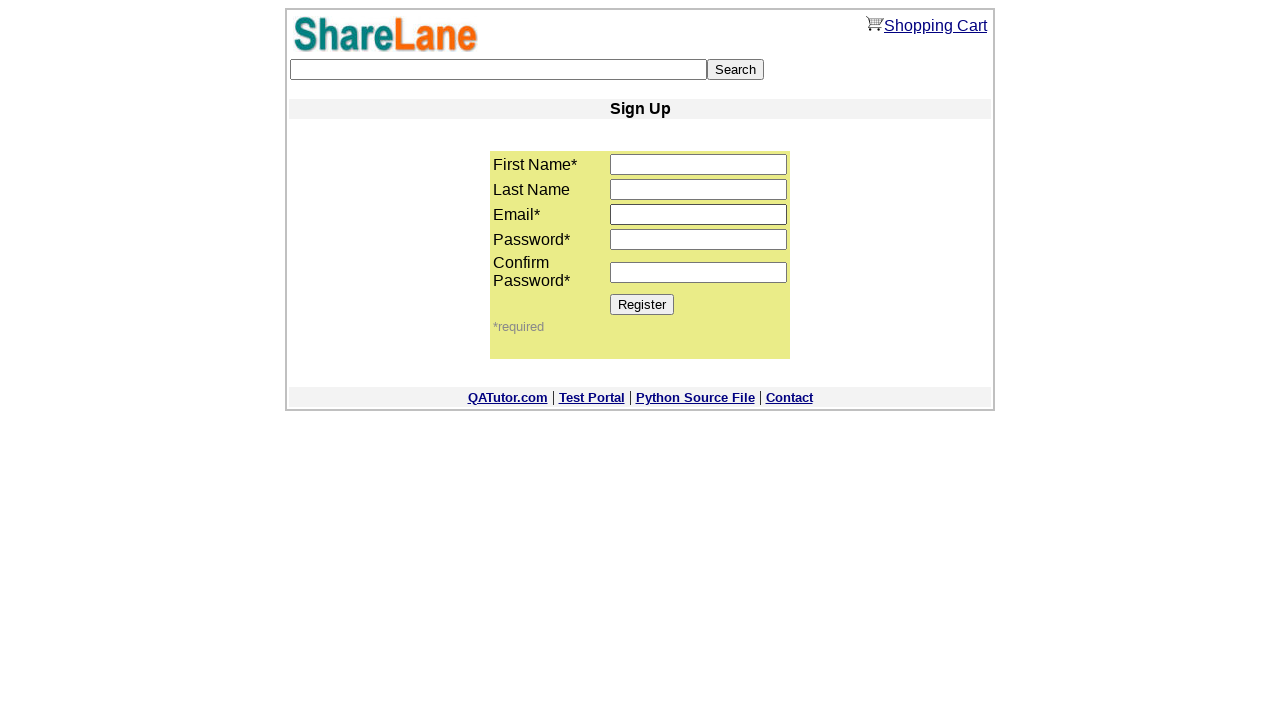

Left first name field empty on input[name='first_name']
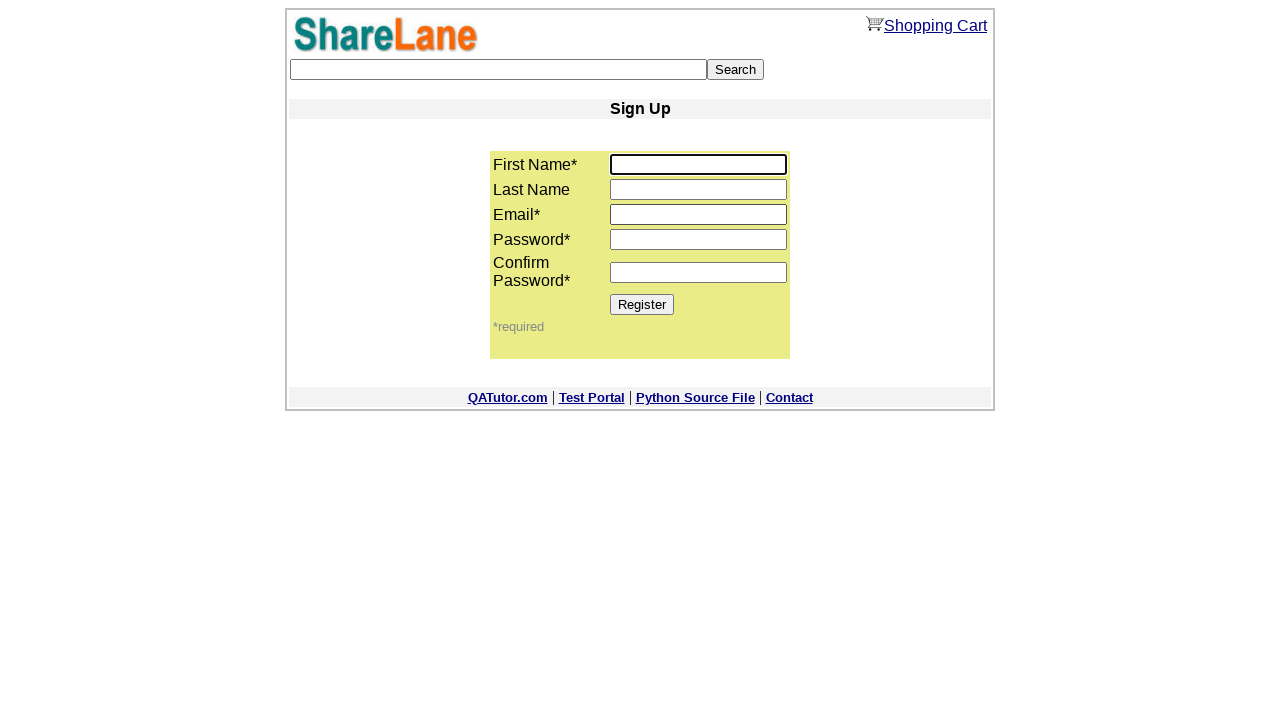

Entered email 'test@test.org' on input[name='email']
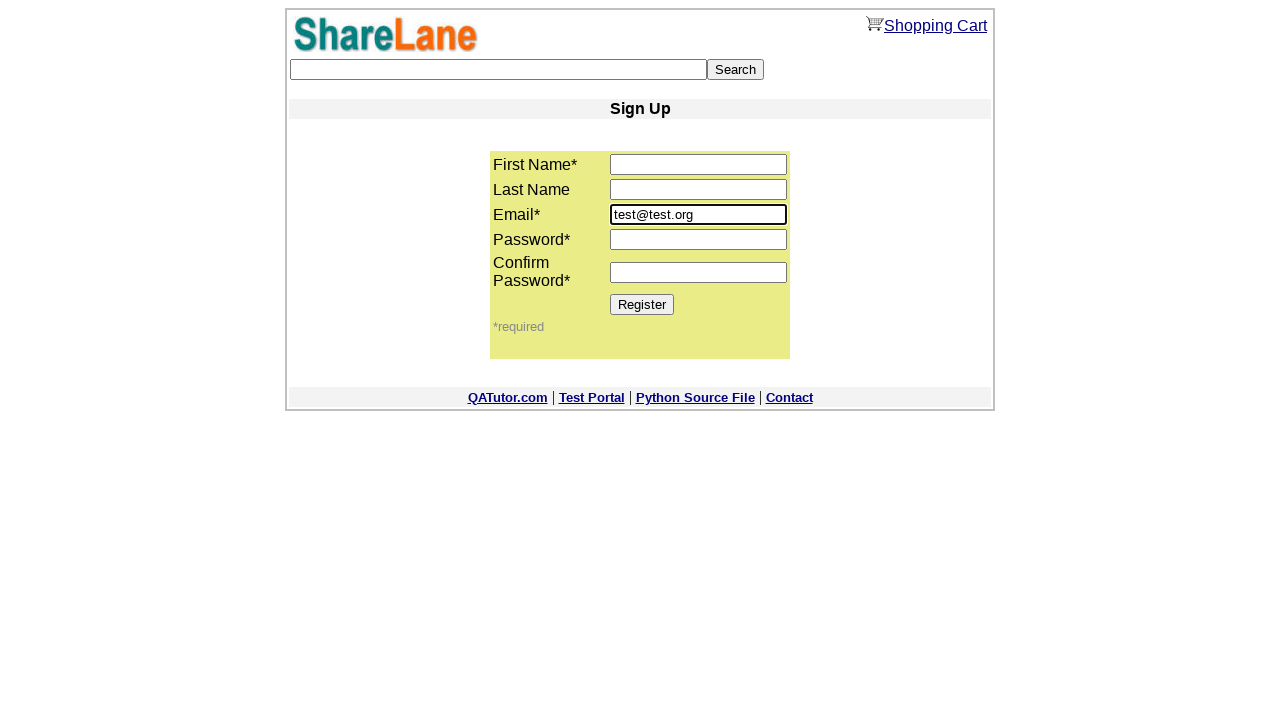

Entered password in first password field on input[name='password1']
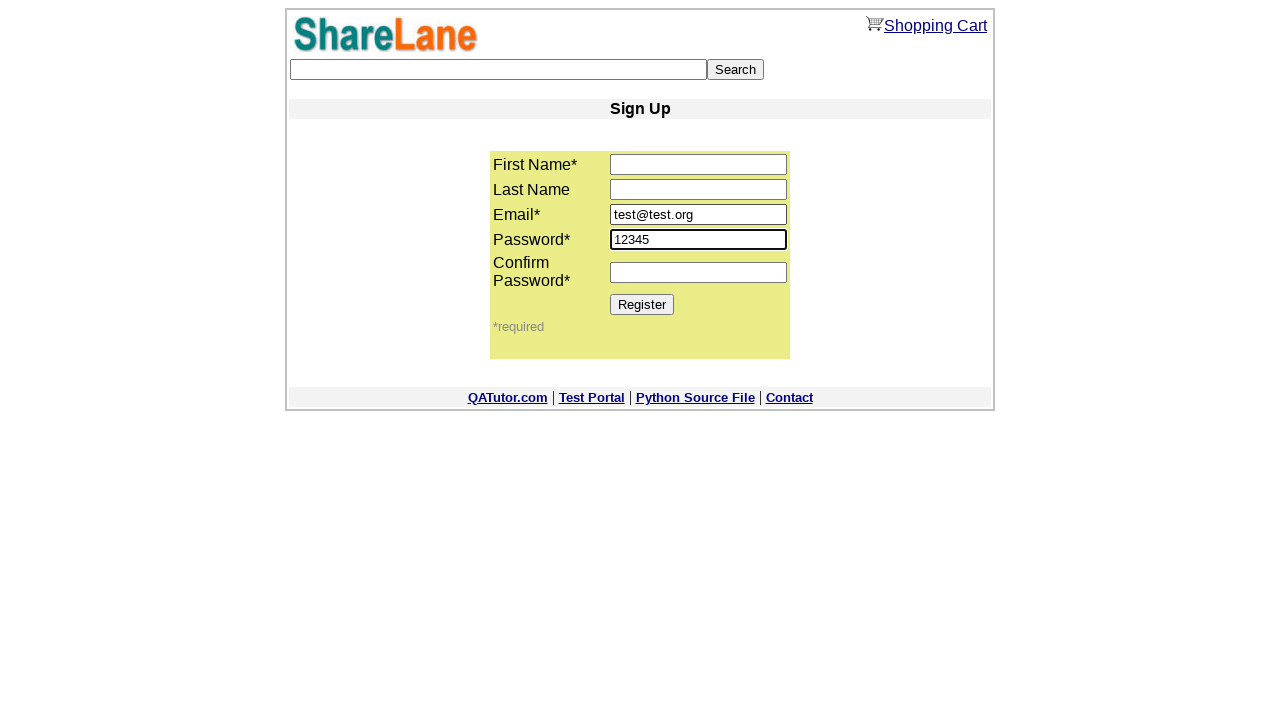

Entered password in second password field on input[name='password2']
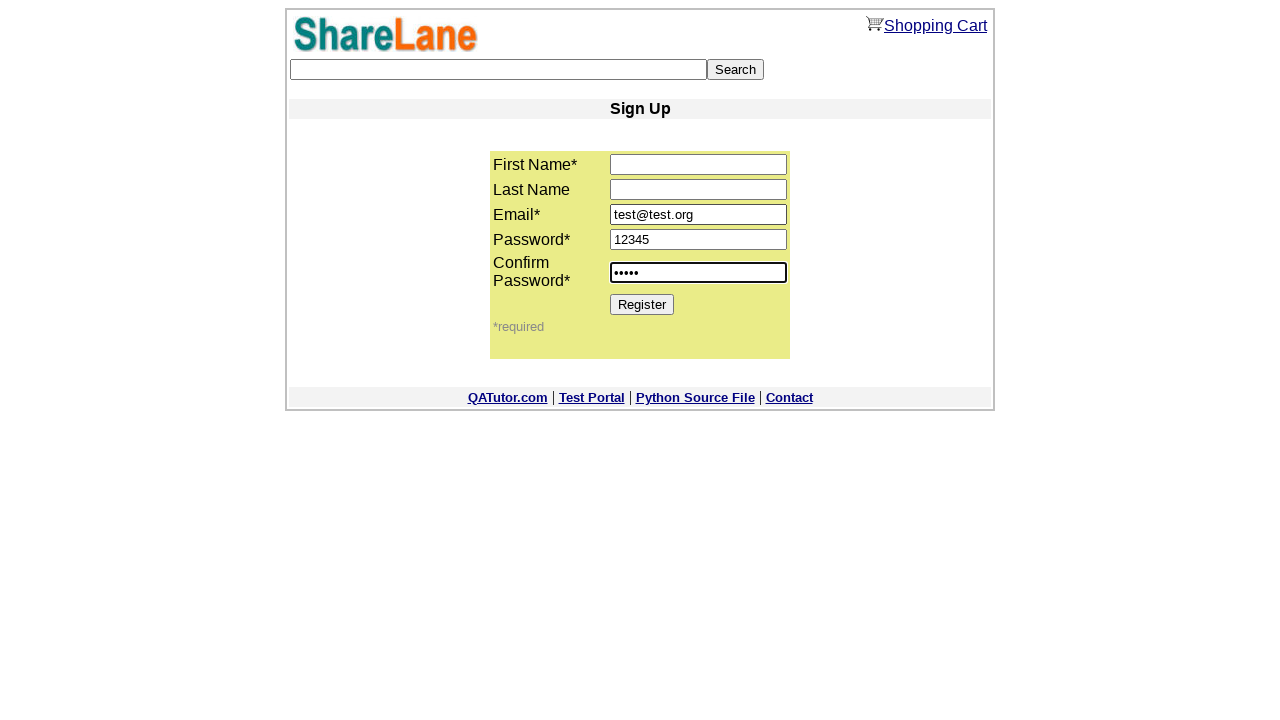

Clicked Register button to submit form at (642, 304) on input[value='Register']
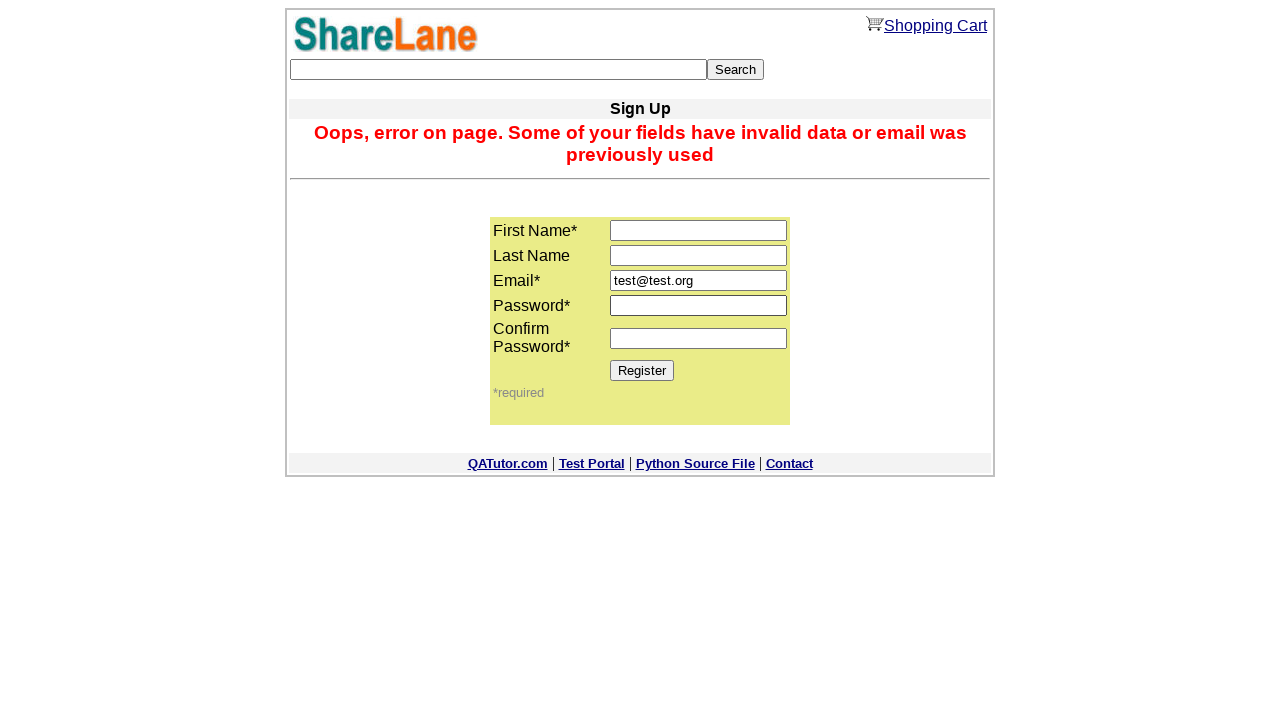

Validation error message displayed for empty first name
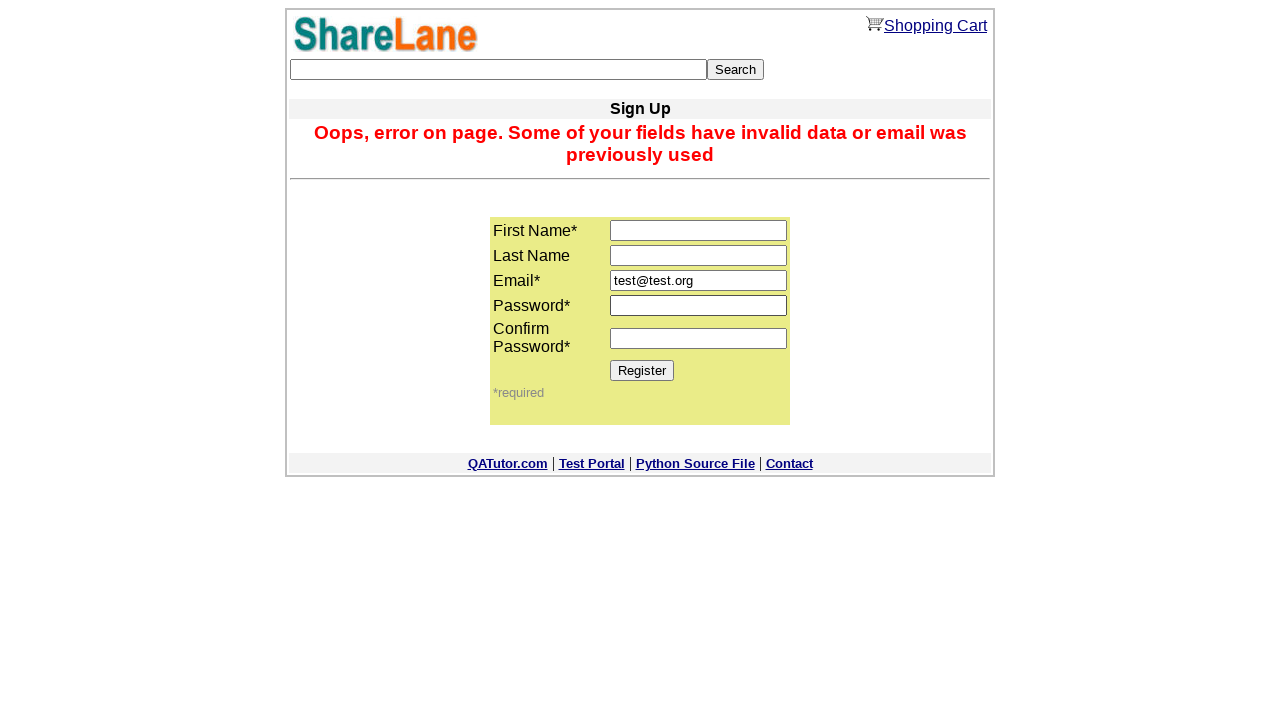

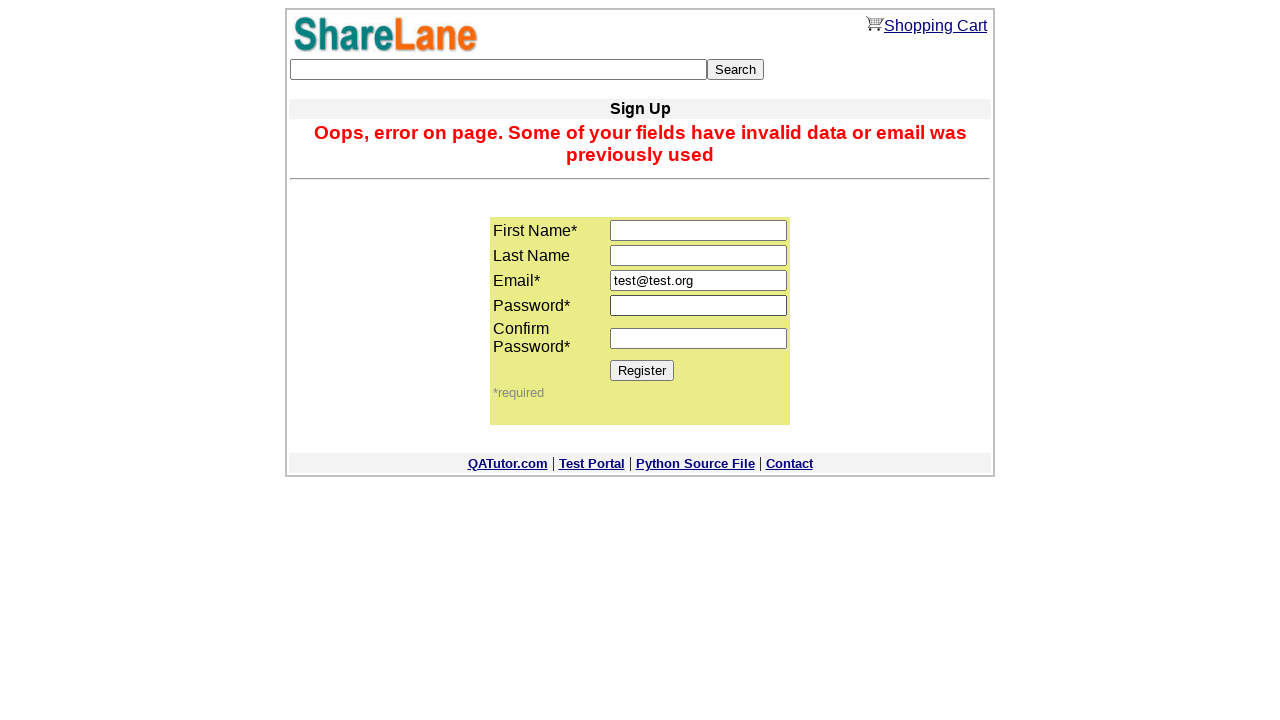